Tests the search functionality on JioMart by entering a search term in the search box and verifying the search element's display, enabled, and selected states

Starting URL: https://www.jiomart.com/

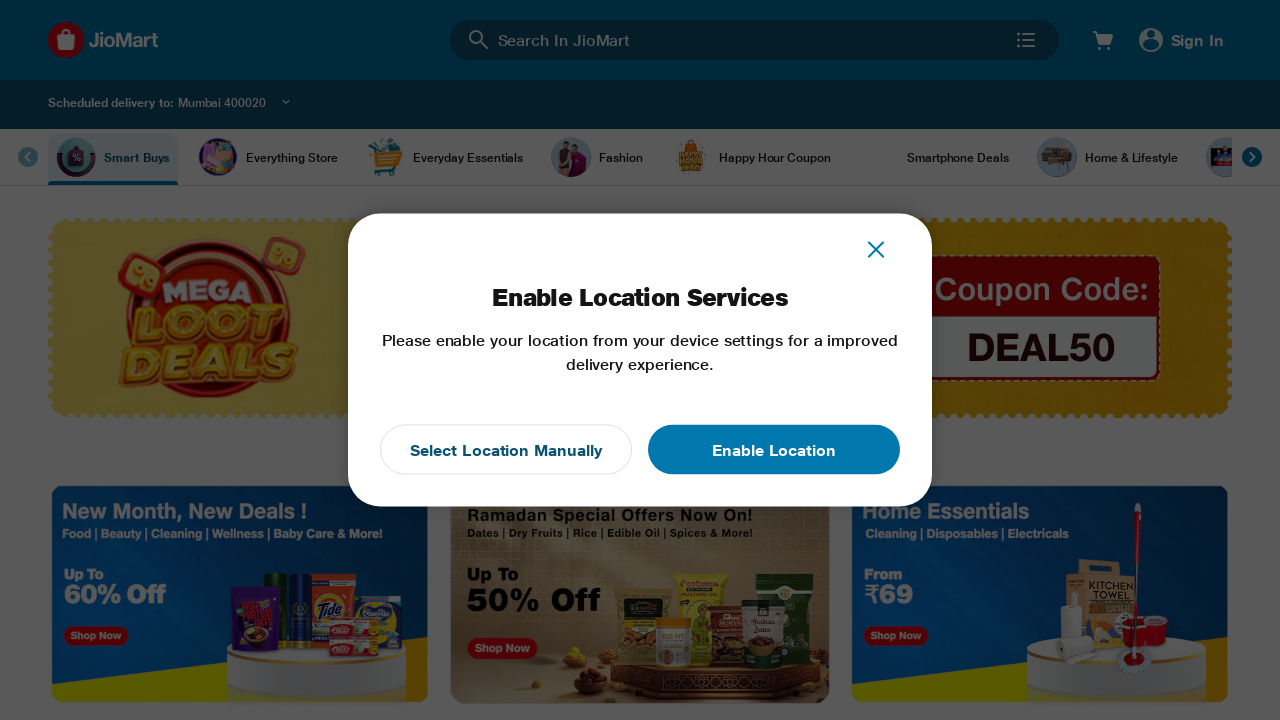

Filled search box with 'mobiles' on #autocomplete-0-input
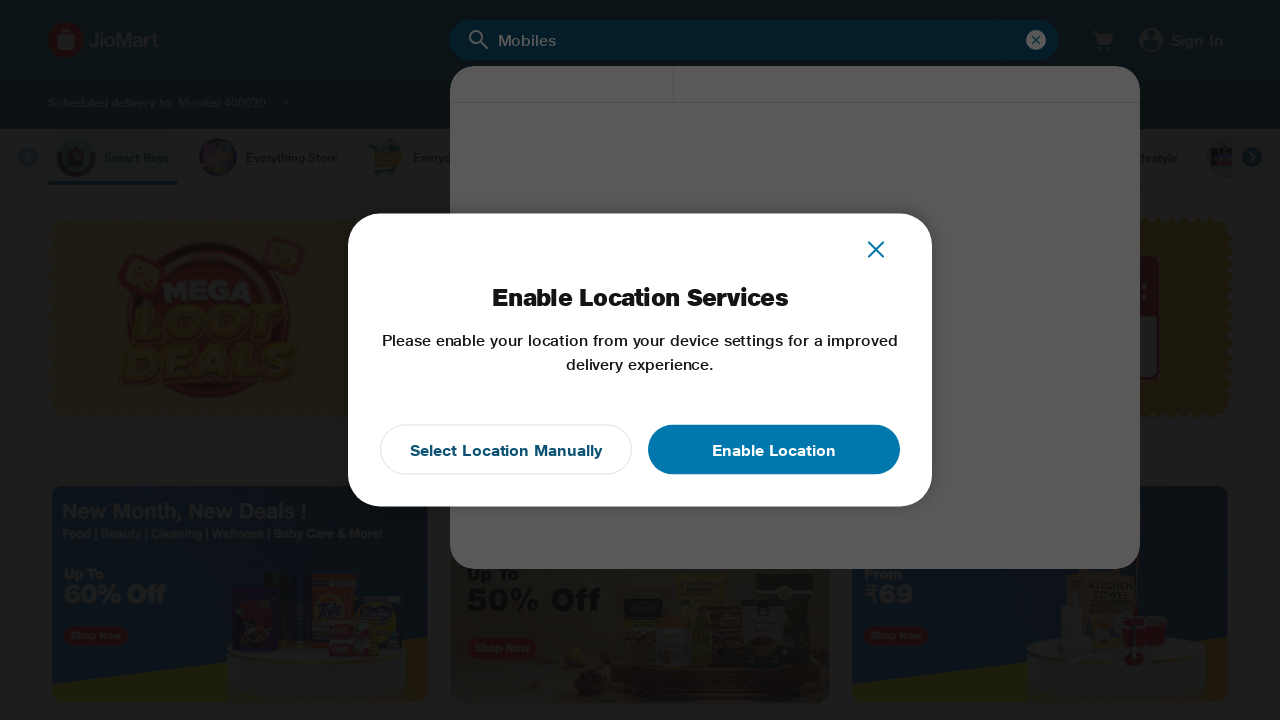

Located search input element
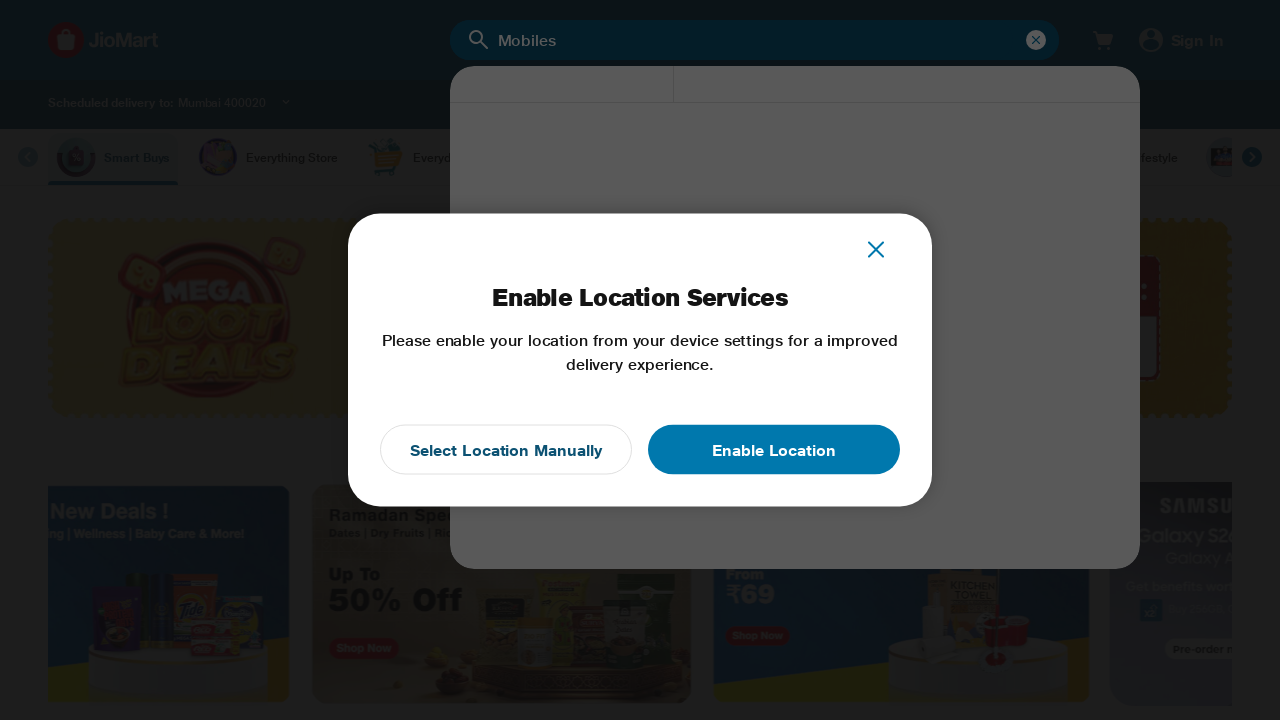

Verified search element is visible
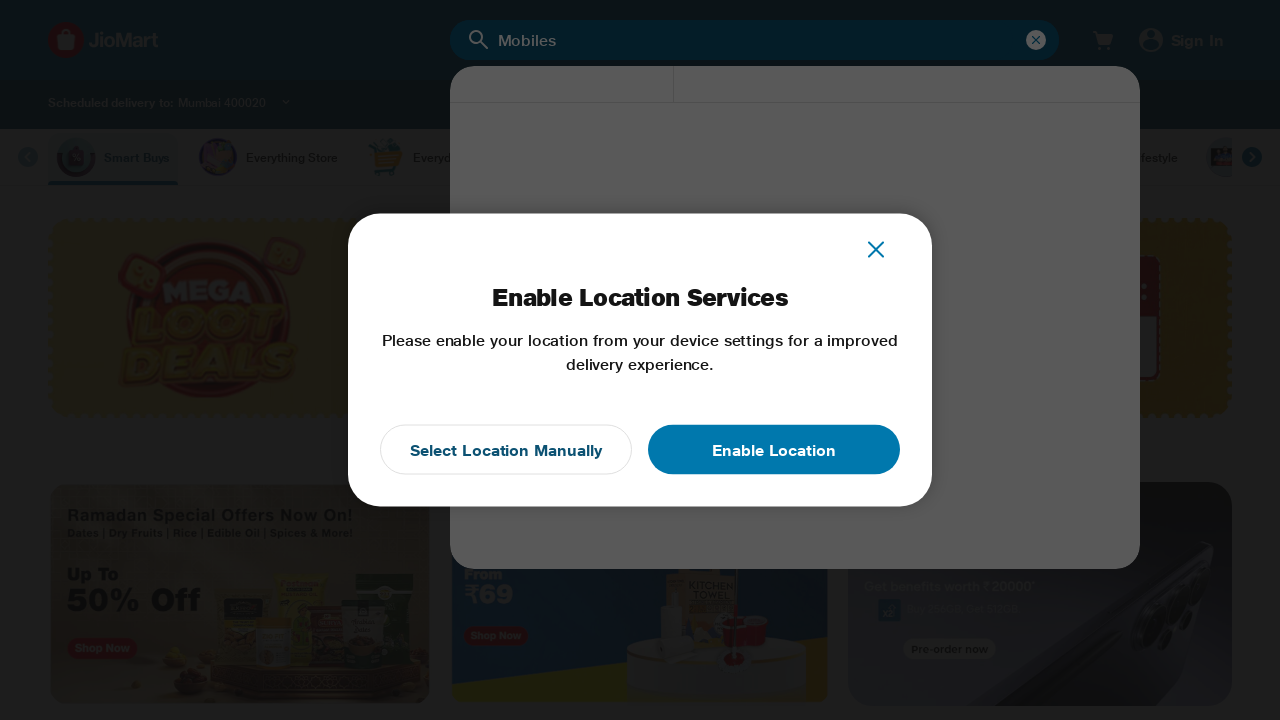

Verified search element is enabled
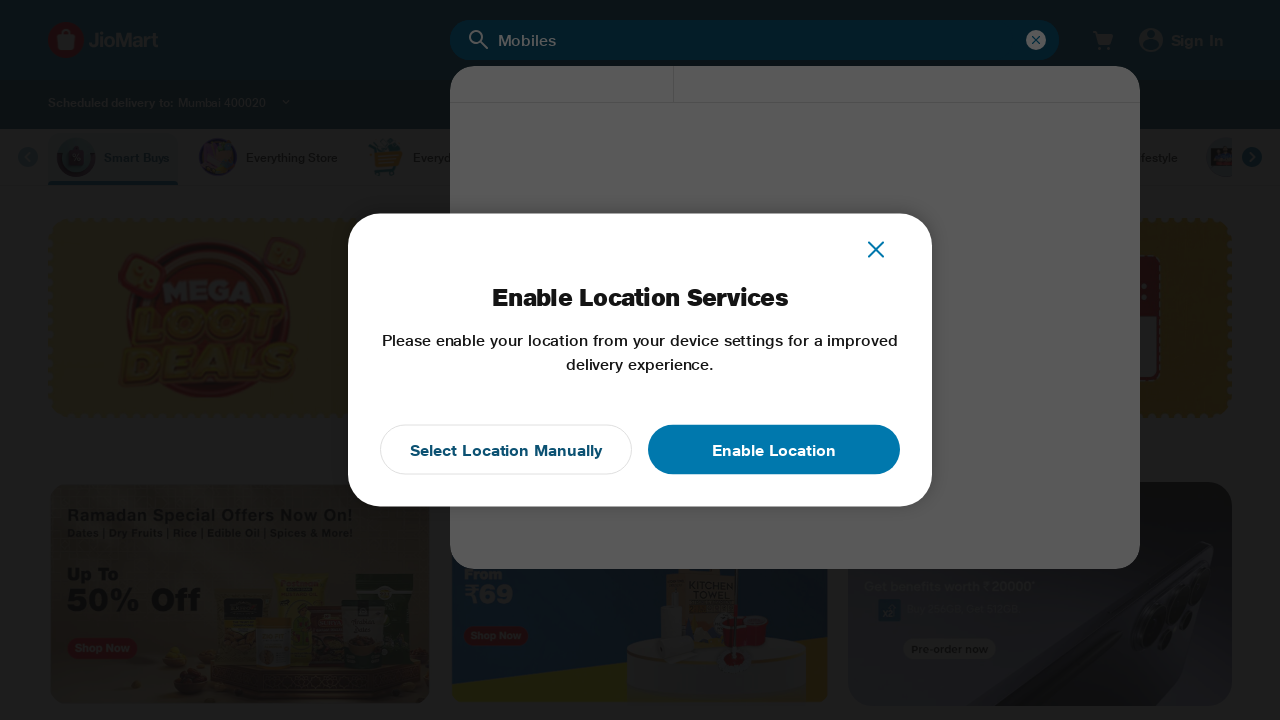

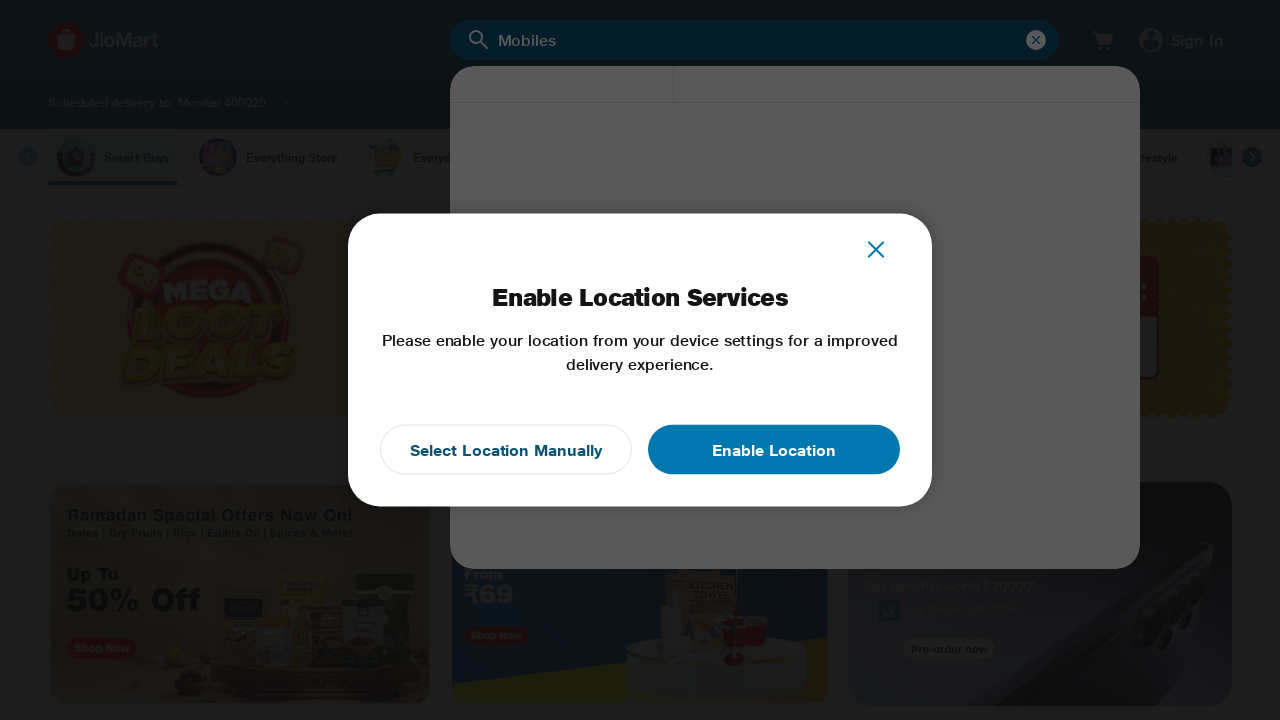